Tests drag and drop functionality by moving a slider element to different positions using offset values

Starting URL: https://qavbox.github.io/demo/dragndrop/

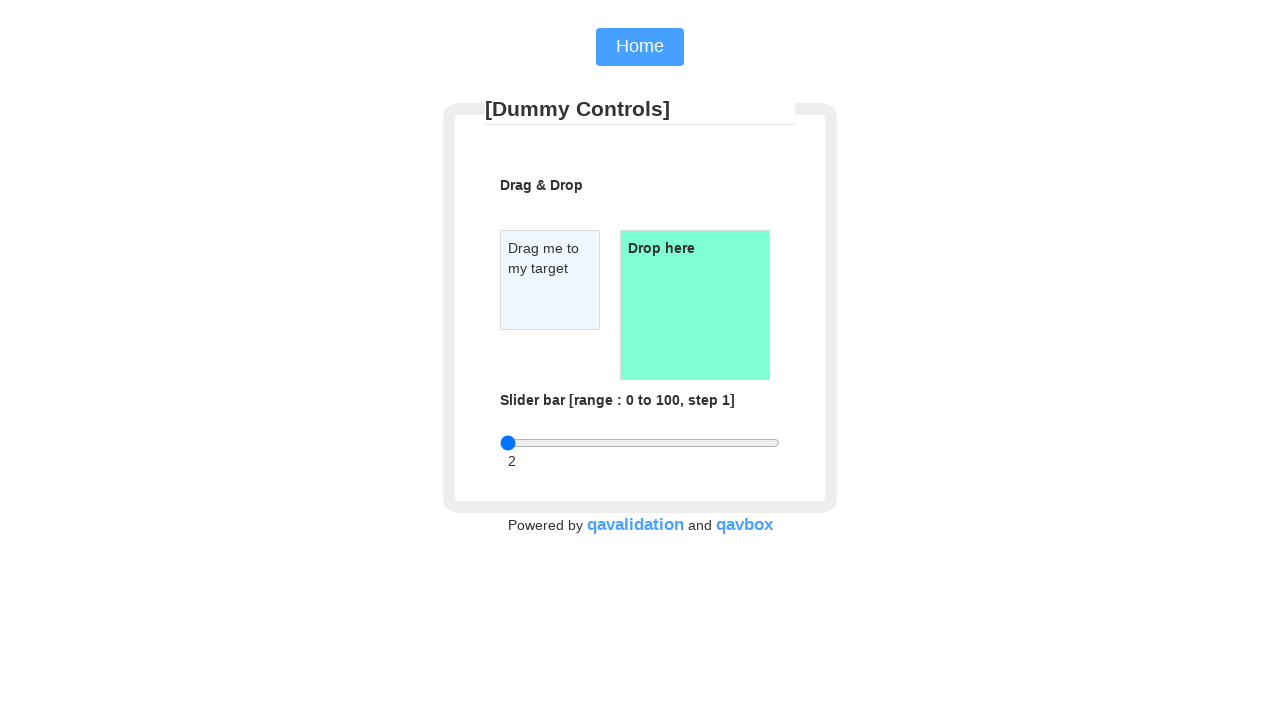

Located the slider element
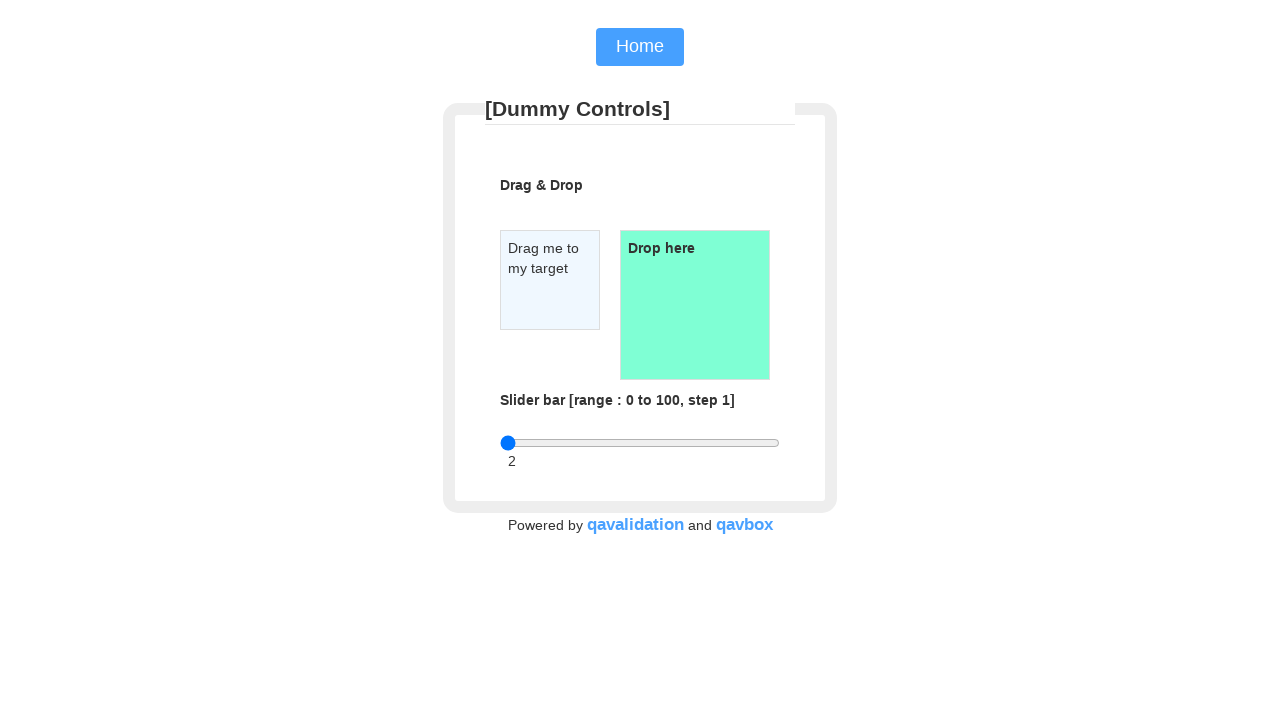

Retrieved bounding box of the slider
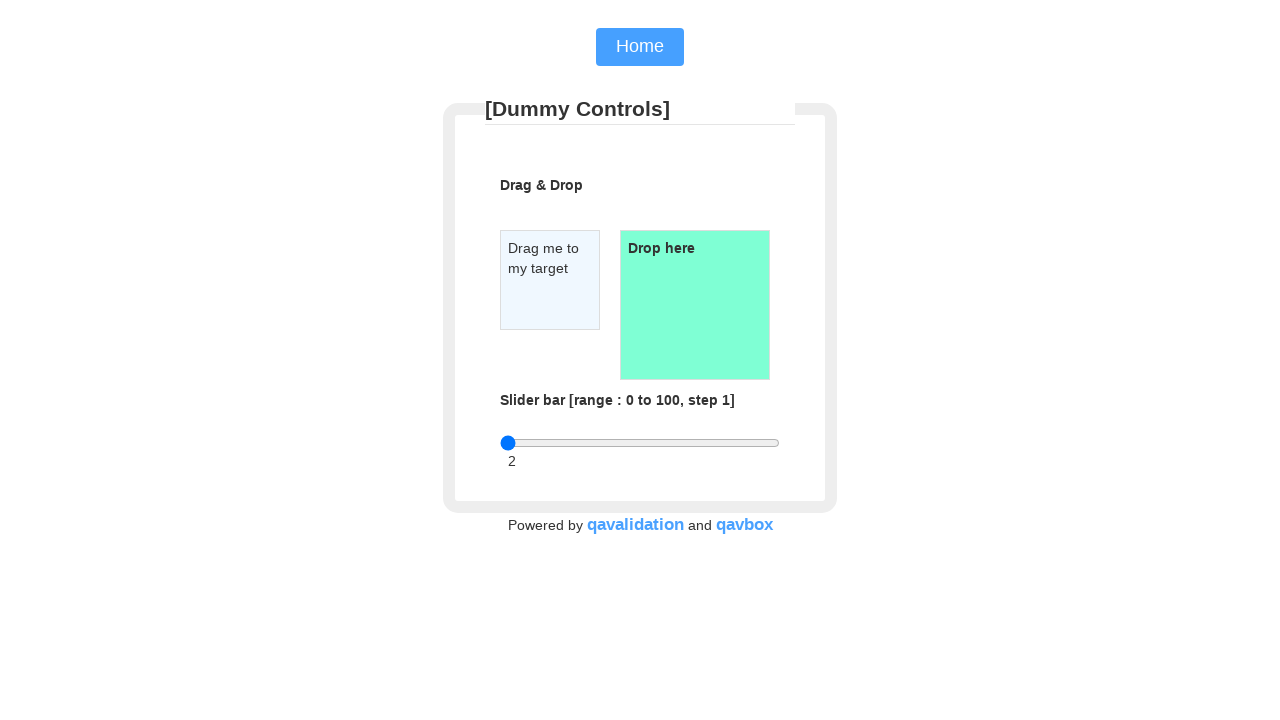

Moved mouse to center of slider at (640, 443)
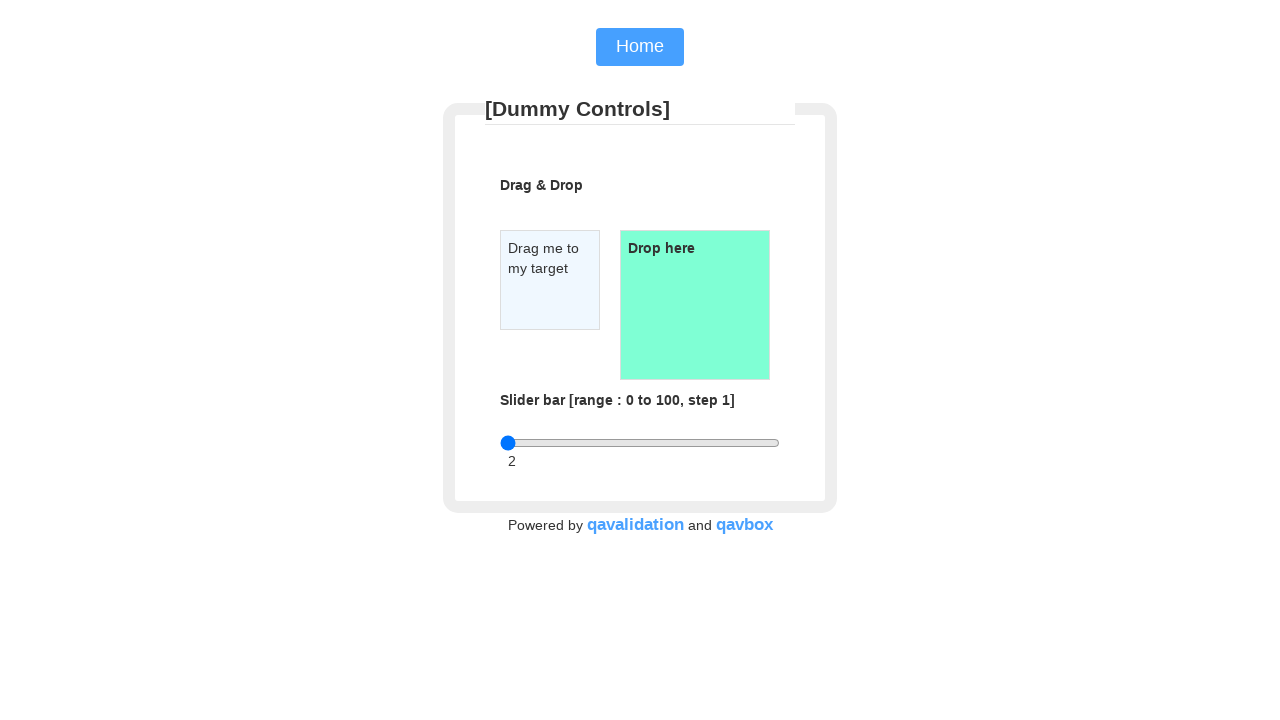

Pressed mouse button down at (640, 443)
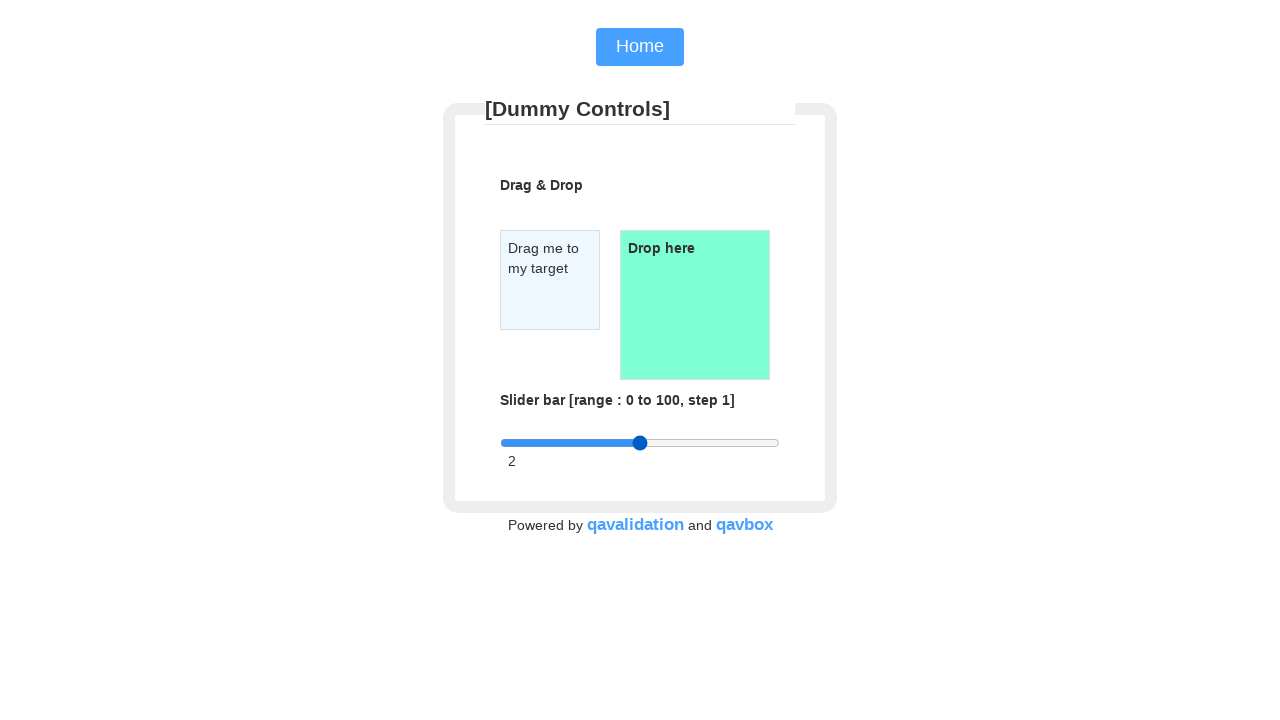

Dragged slider 50 pixels to the right at (690, 443)
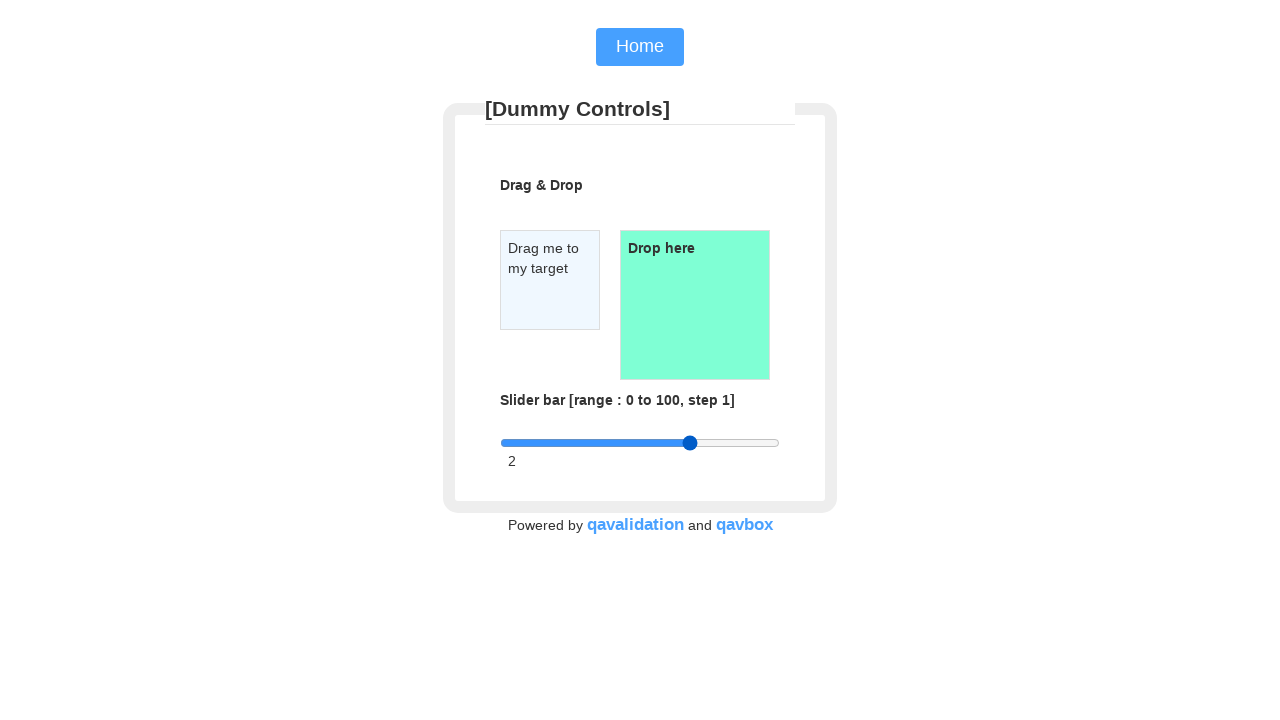

Released mouse button at (690, 443)
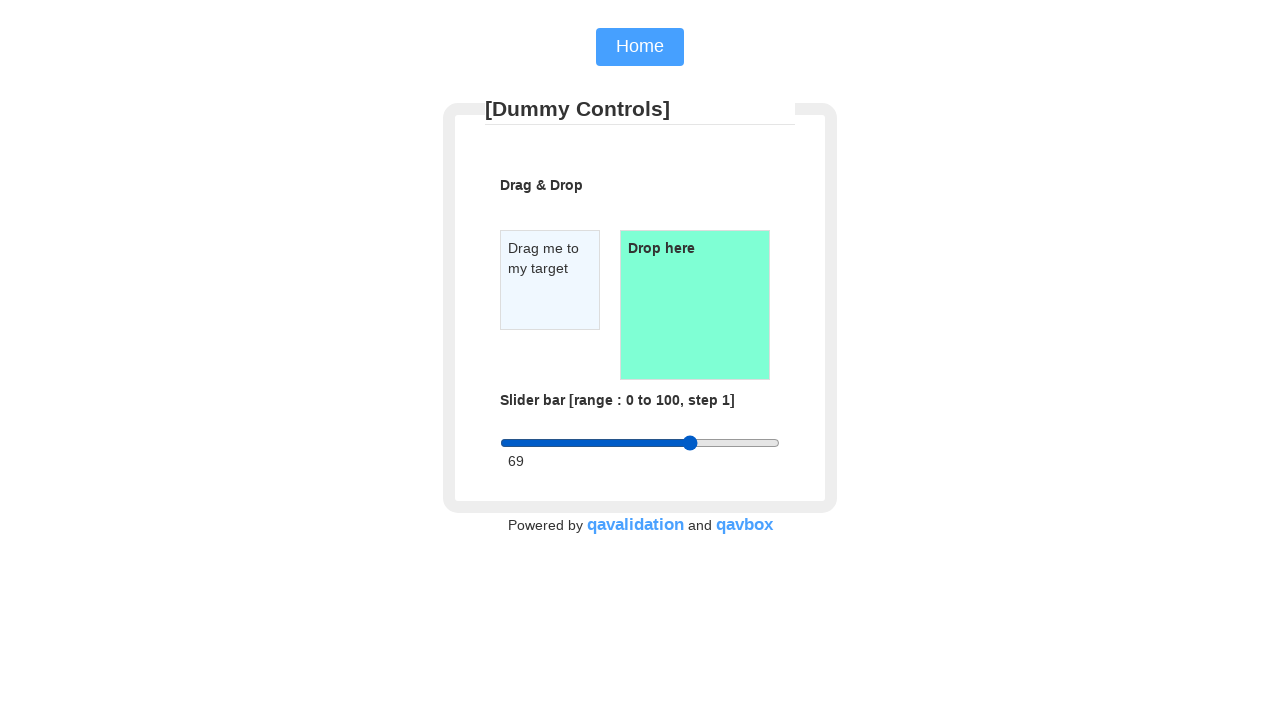

Waited for 1 second
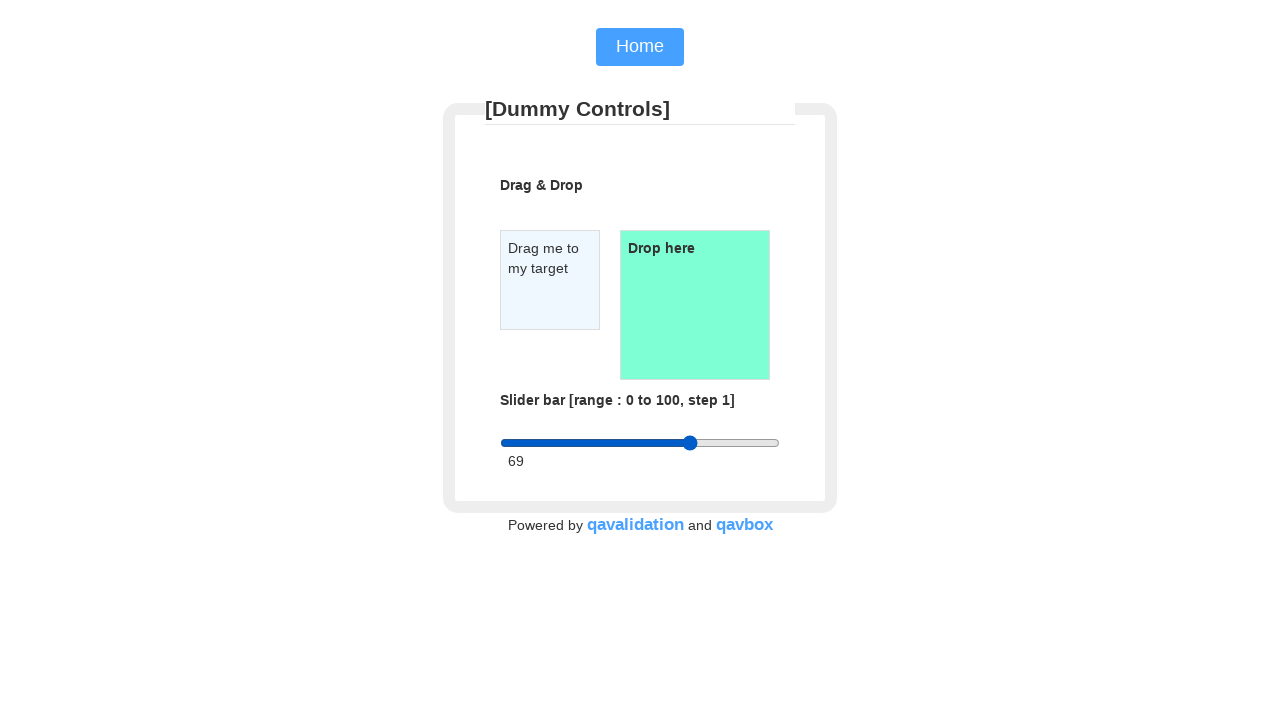

Retrieved updated bounding box of the slider
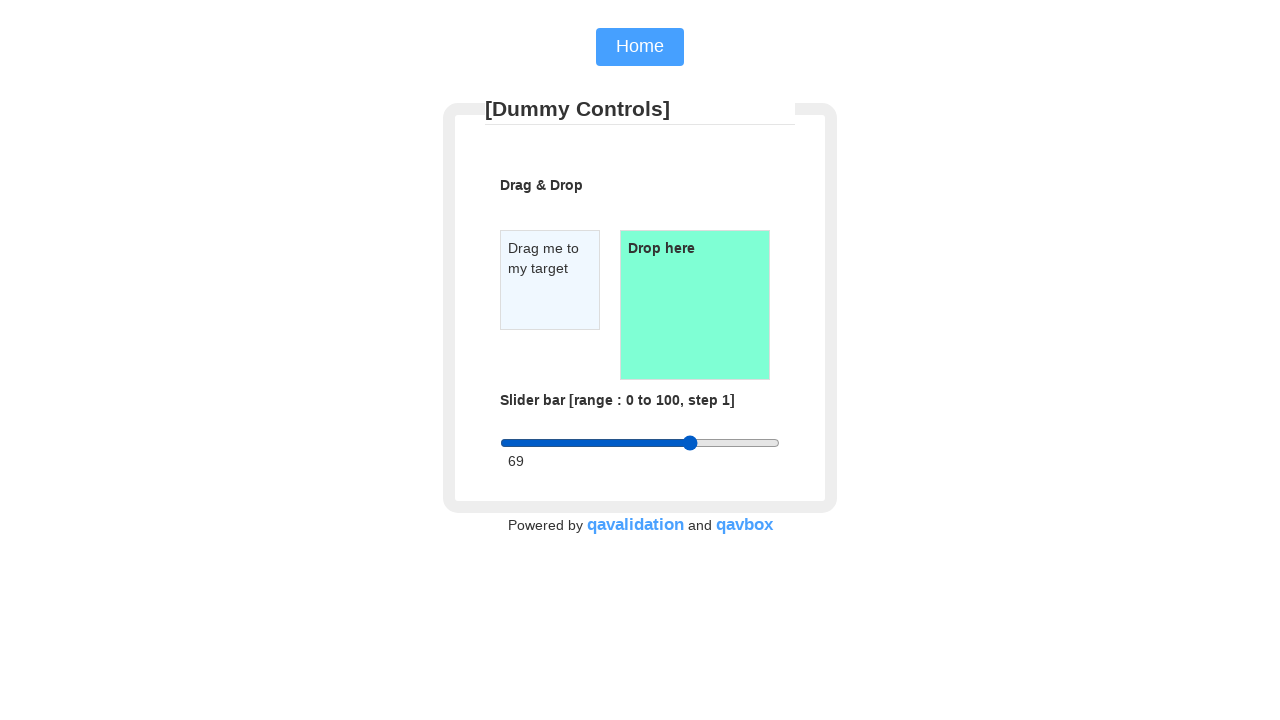

Moved mouse to center of slider at (640, 443)
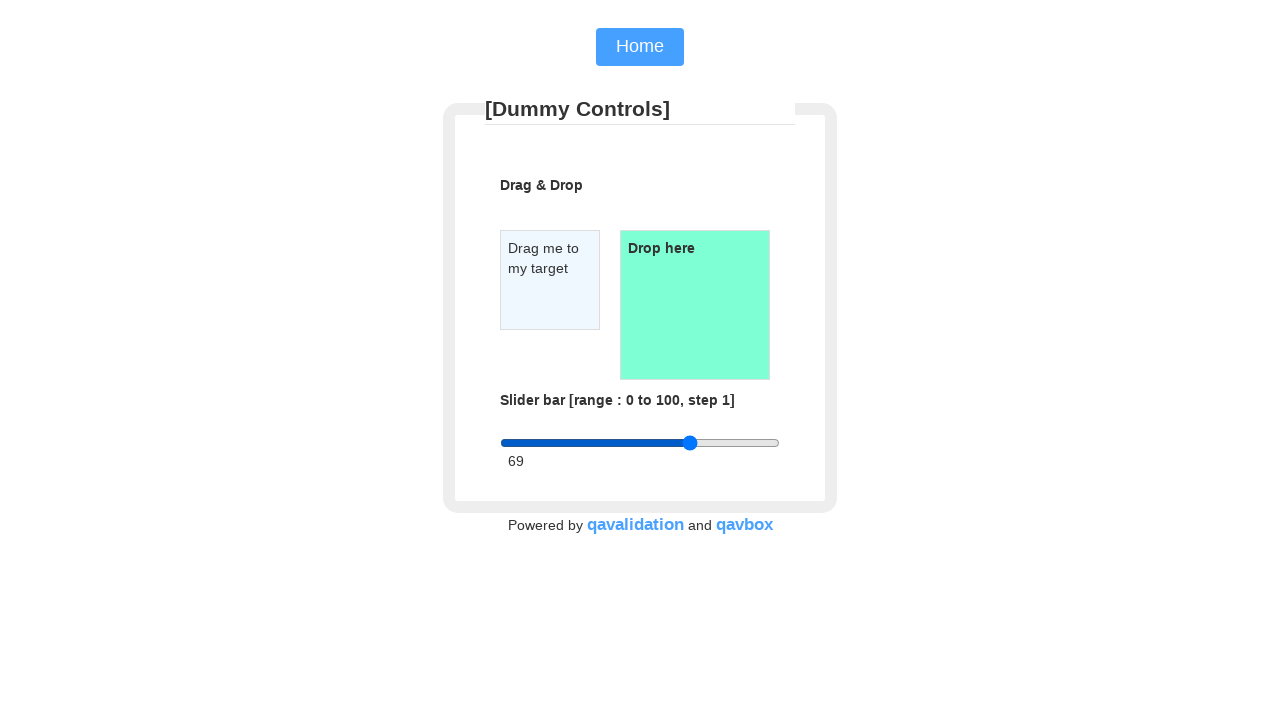

Pressed mouse button down at (640, 443)
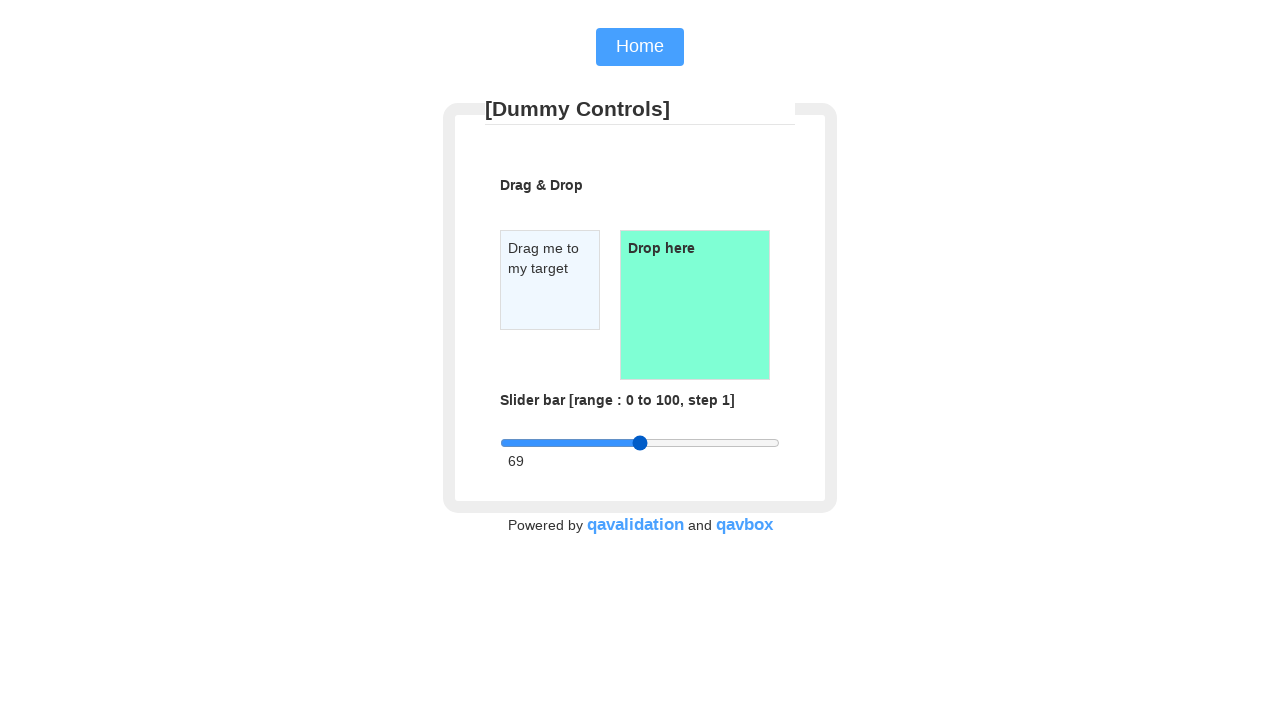

Dragged slider 20 pixels to the left at (620, 443)
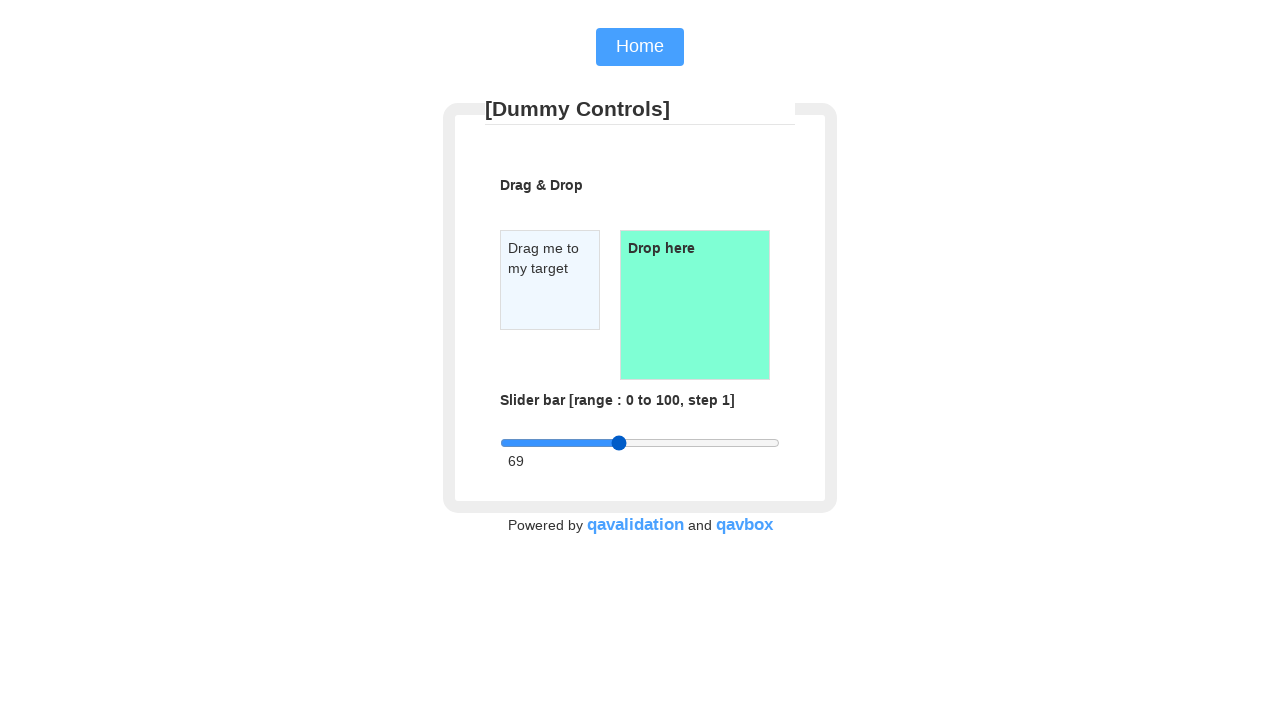

Released mouse button at (620, 443)
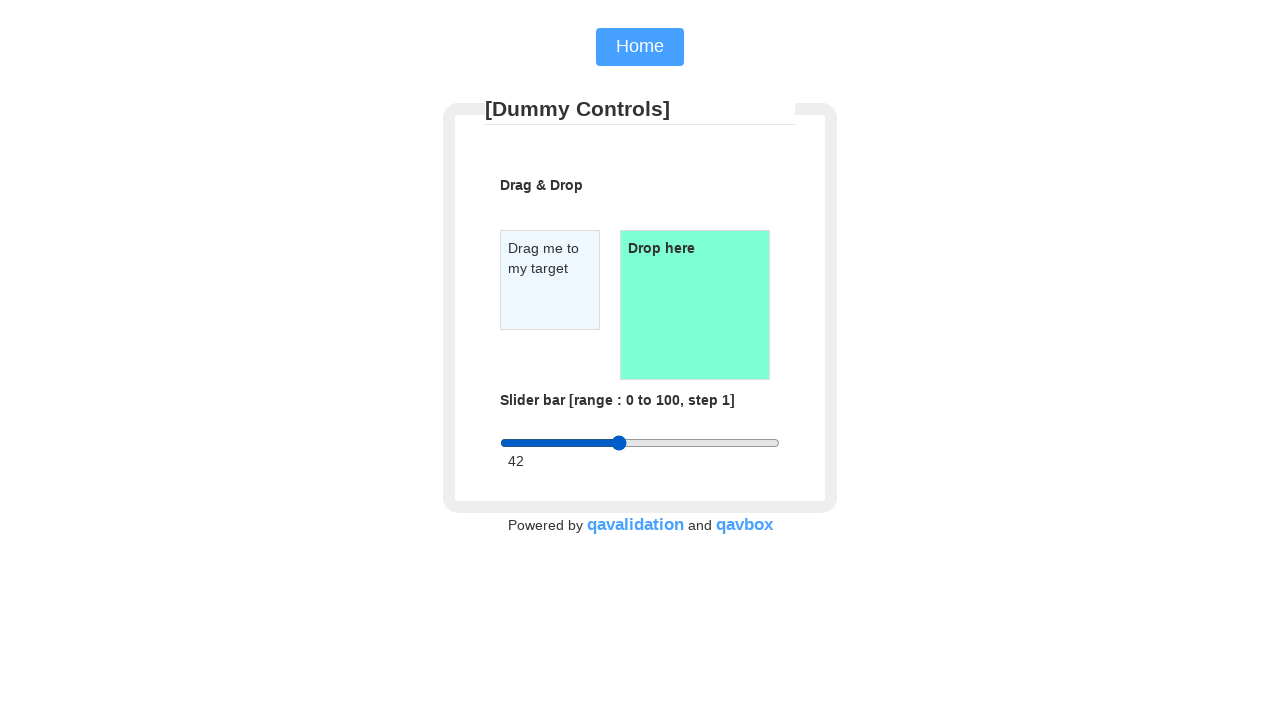

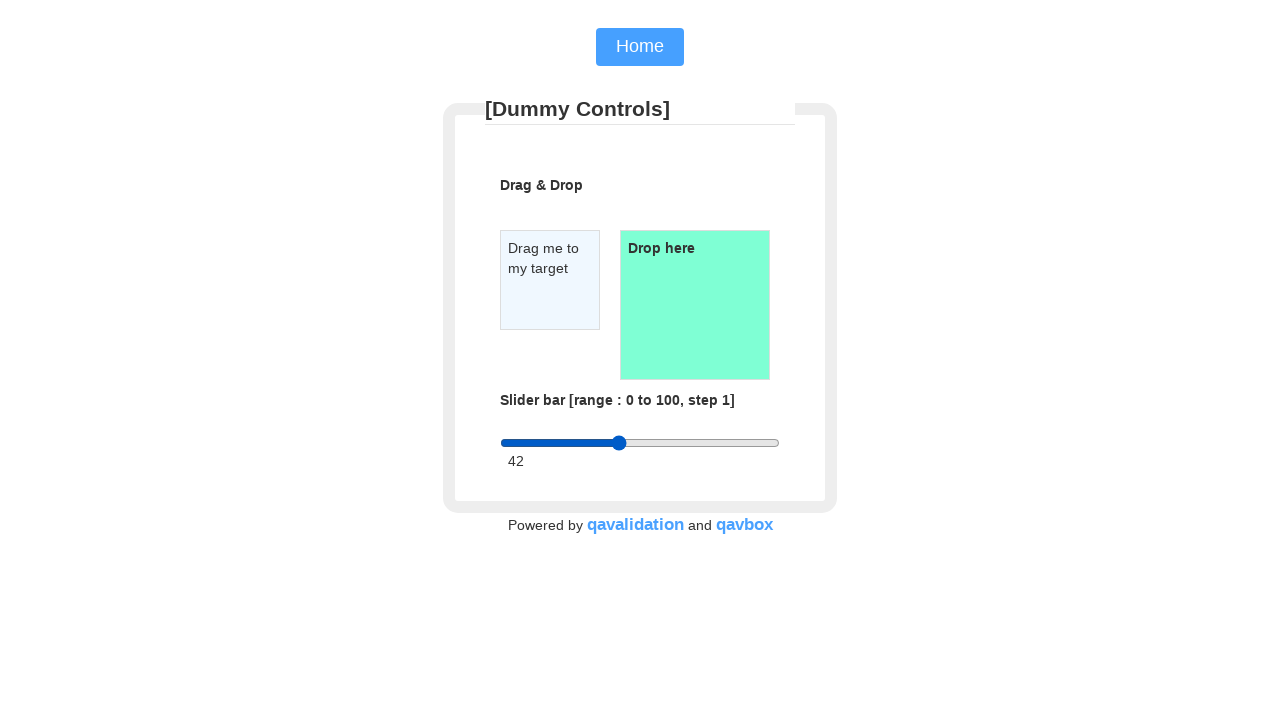